Tests loading a university ranking page by waiting for the ranking table to appear, scrolling the page to trigger dynamic content loading, and attempting to click a "load more" button if present.

Starting URL: https://www.shanghairanking.cn/rankings/bcur/2025

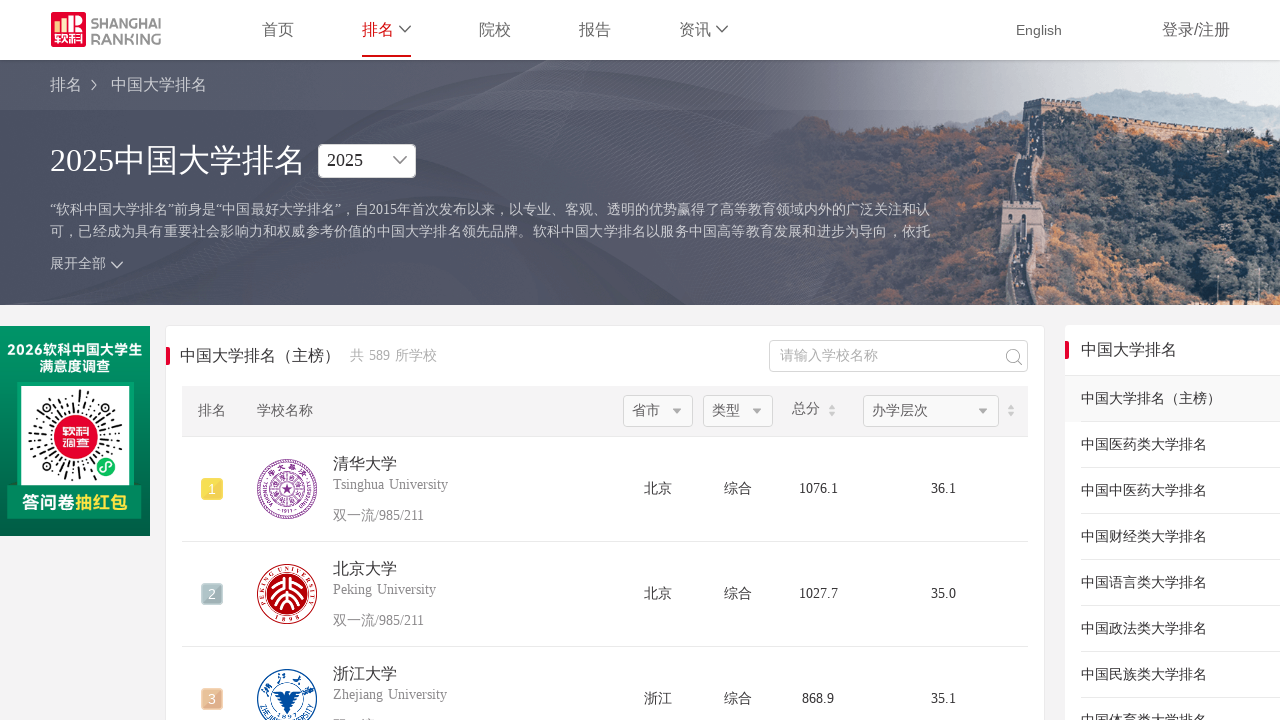

Ranking table loaded and visible
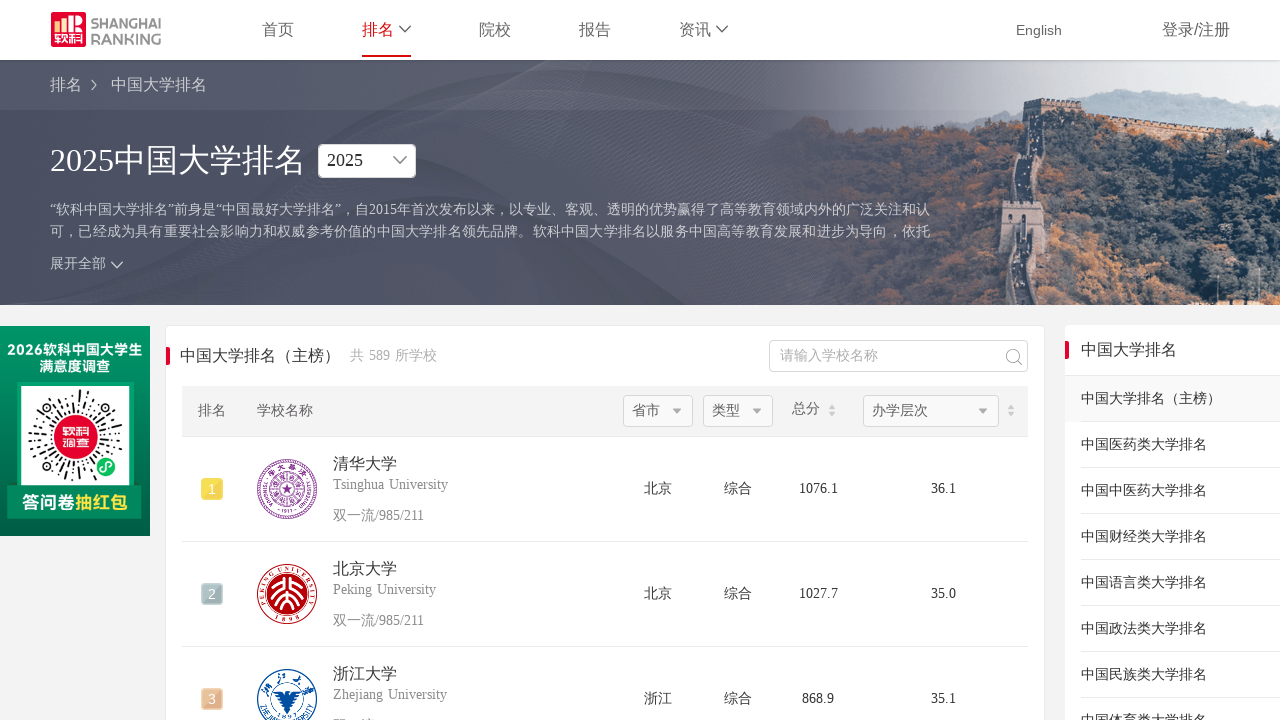

Scrolled to bottom of page (attempt 1/10)
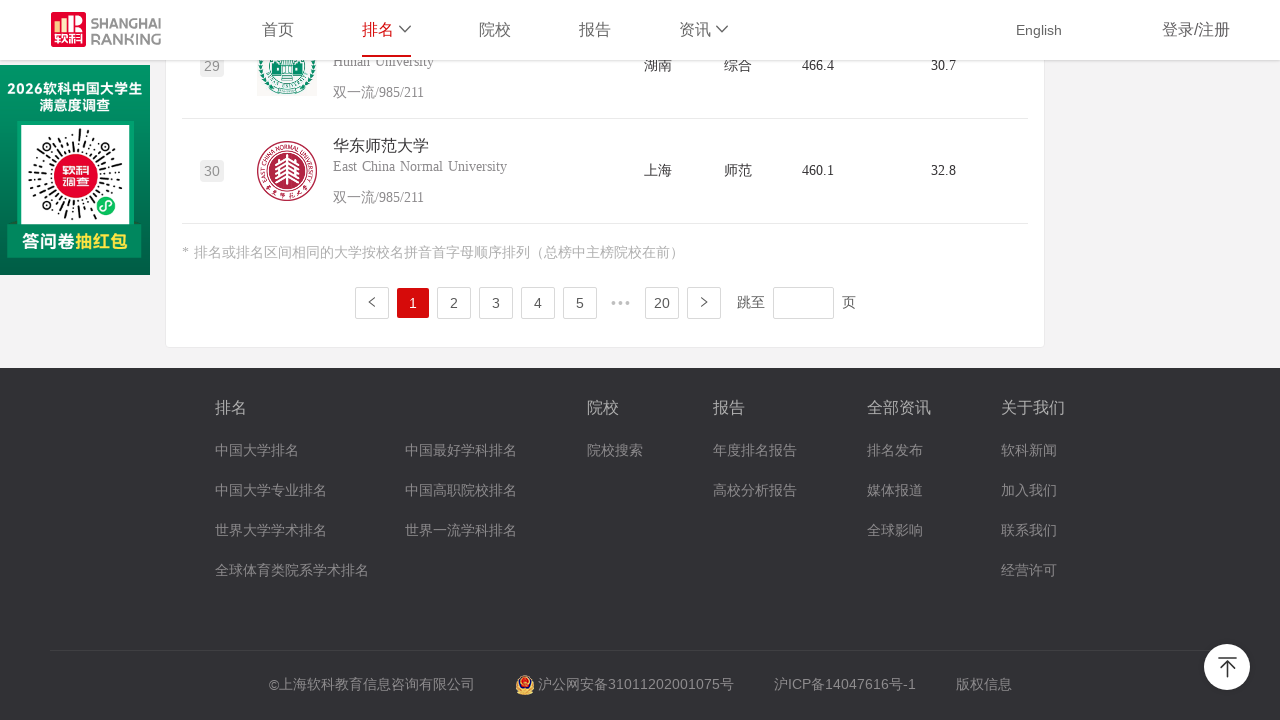

Waited 2 seconds for dynamic content to load
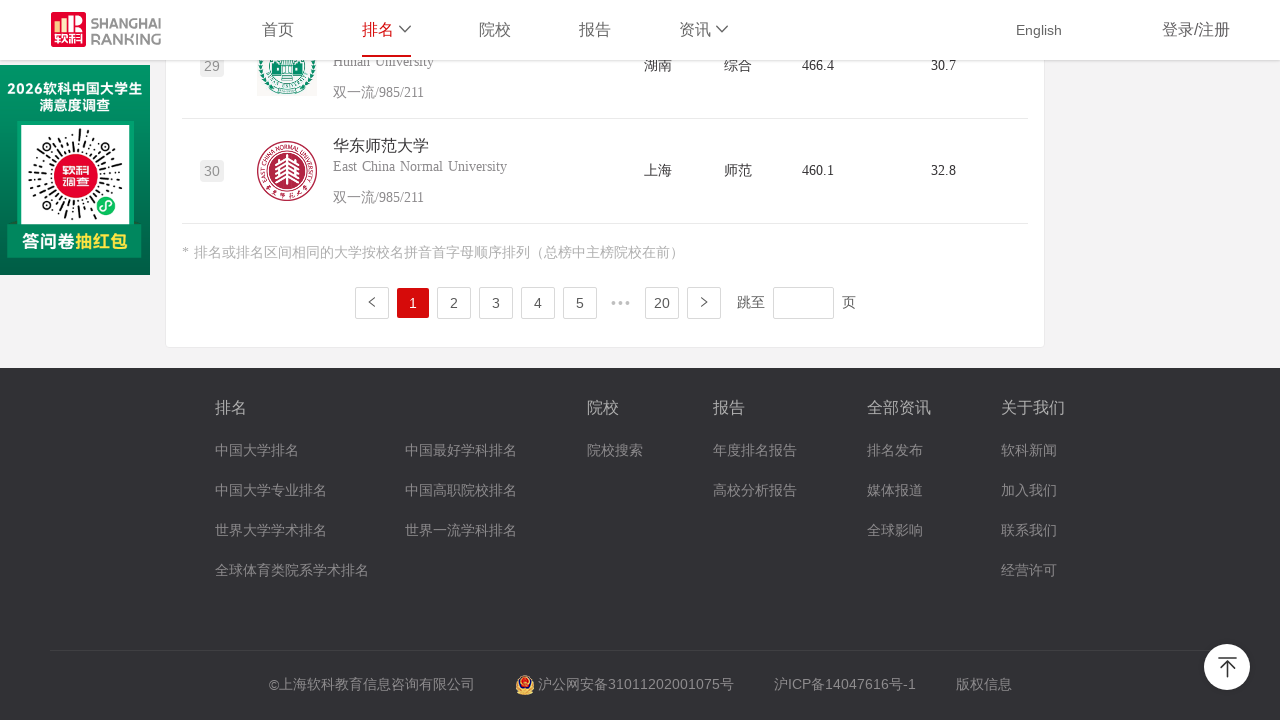

Page height unchanged, scrolling complete
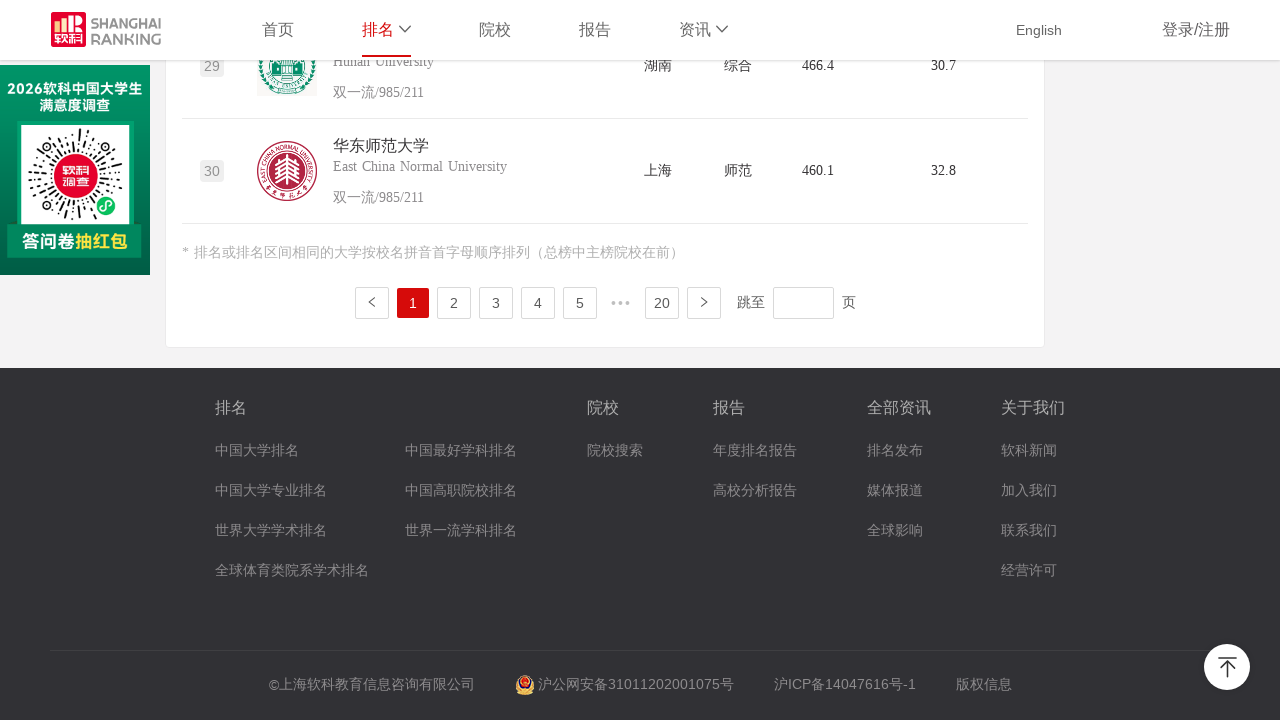

Table rows verified and present
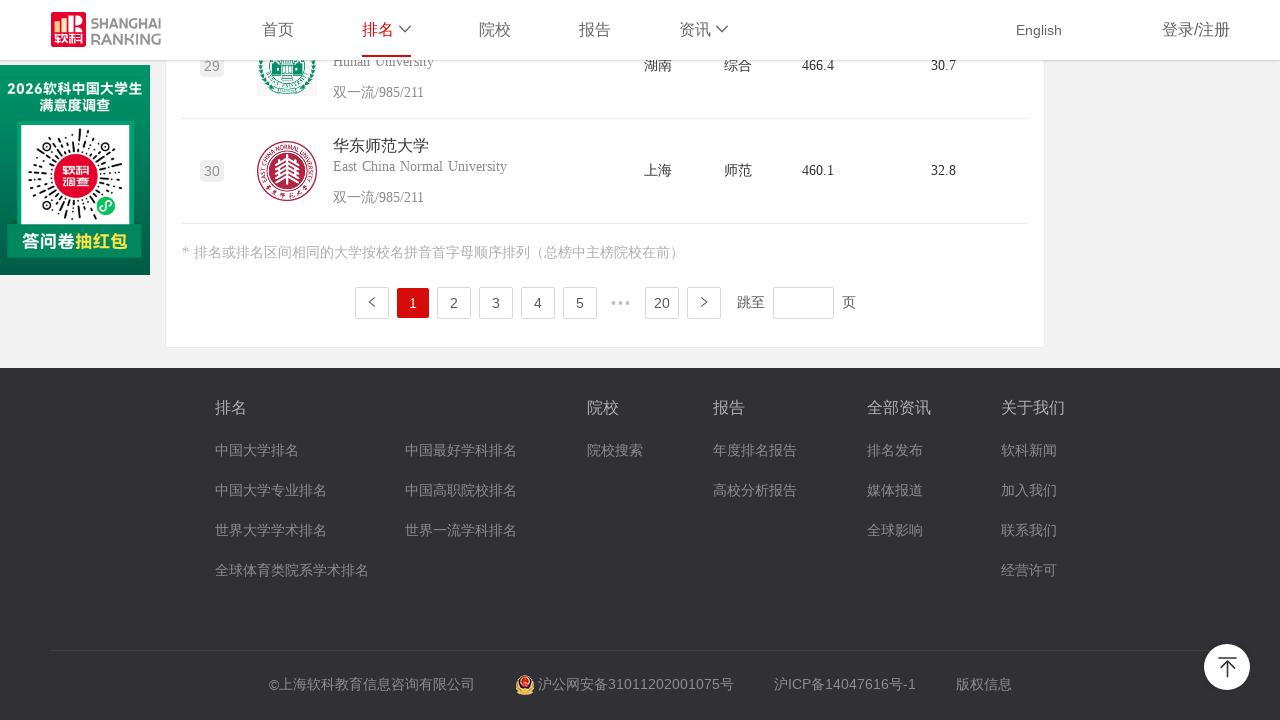

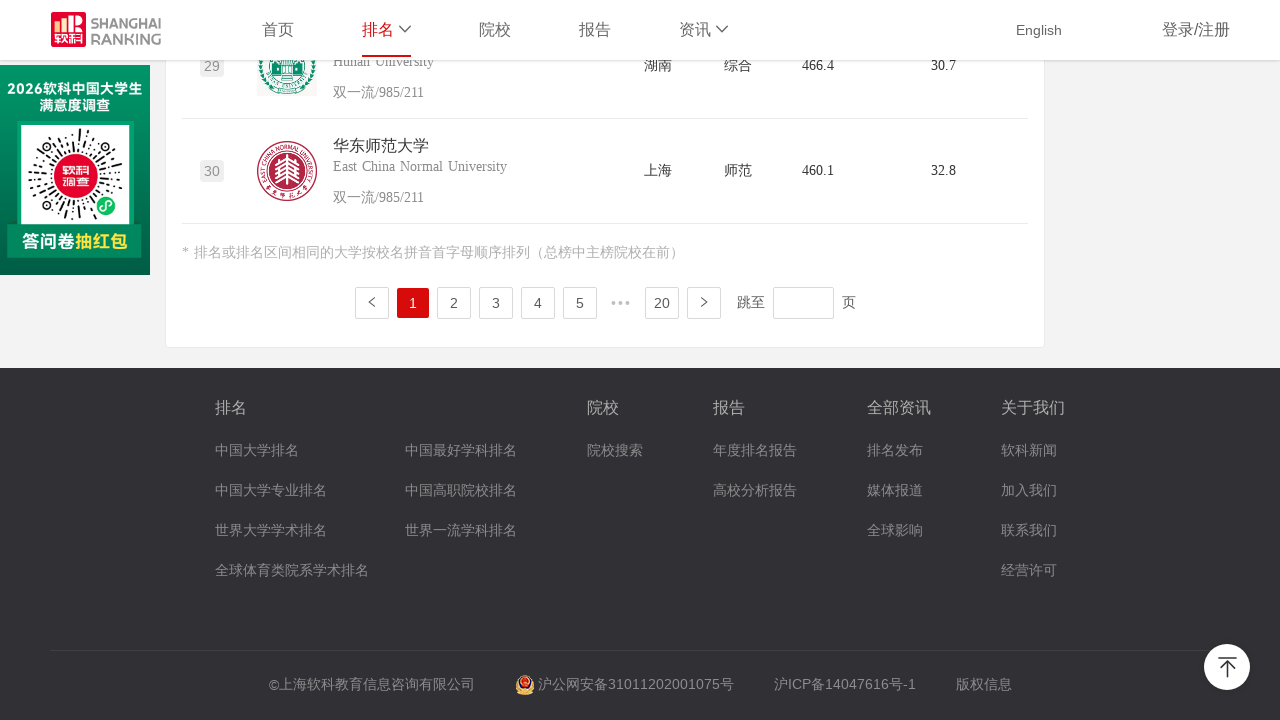